Tests double-click functionality by filling a text field and double-clicking a copy button

Starting URL: https://testautomationpractice.blogspot.com/

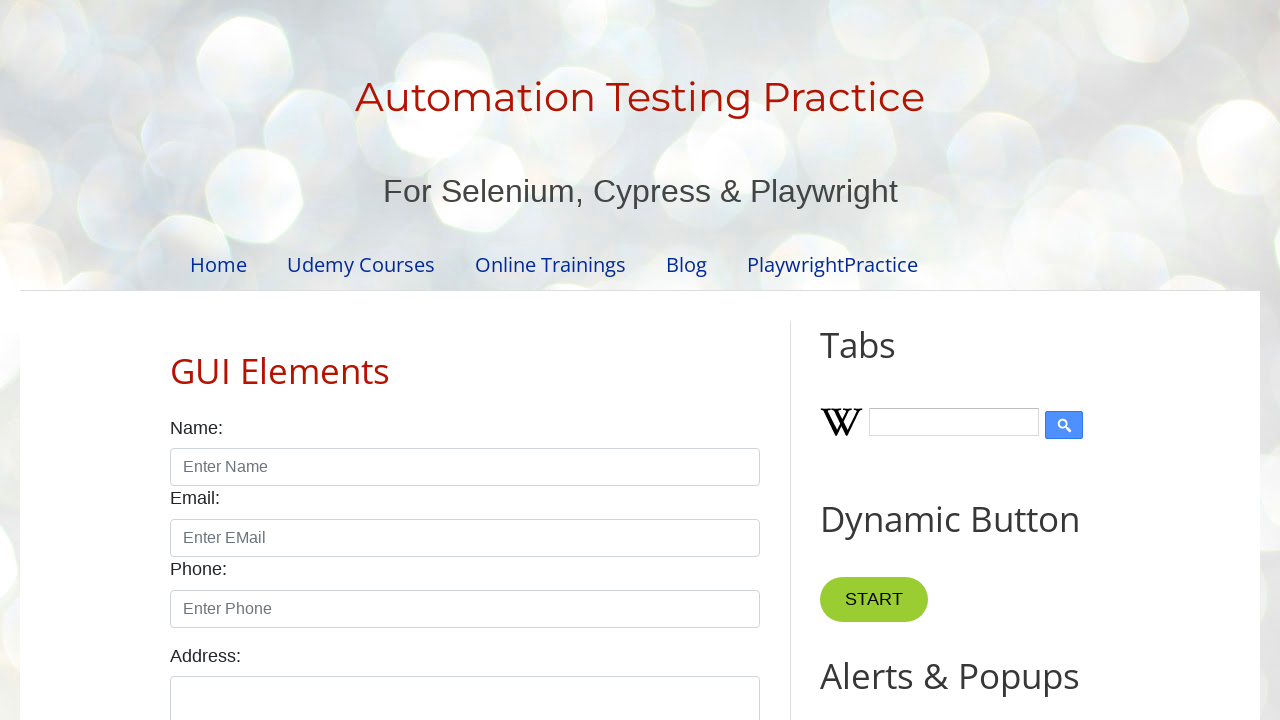

Filled input field with 'rajkumar' on //input[@id='field1']
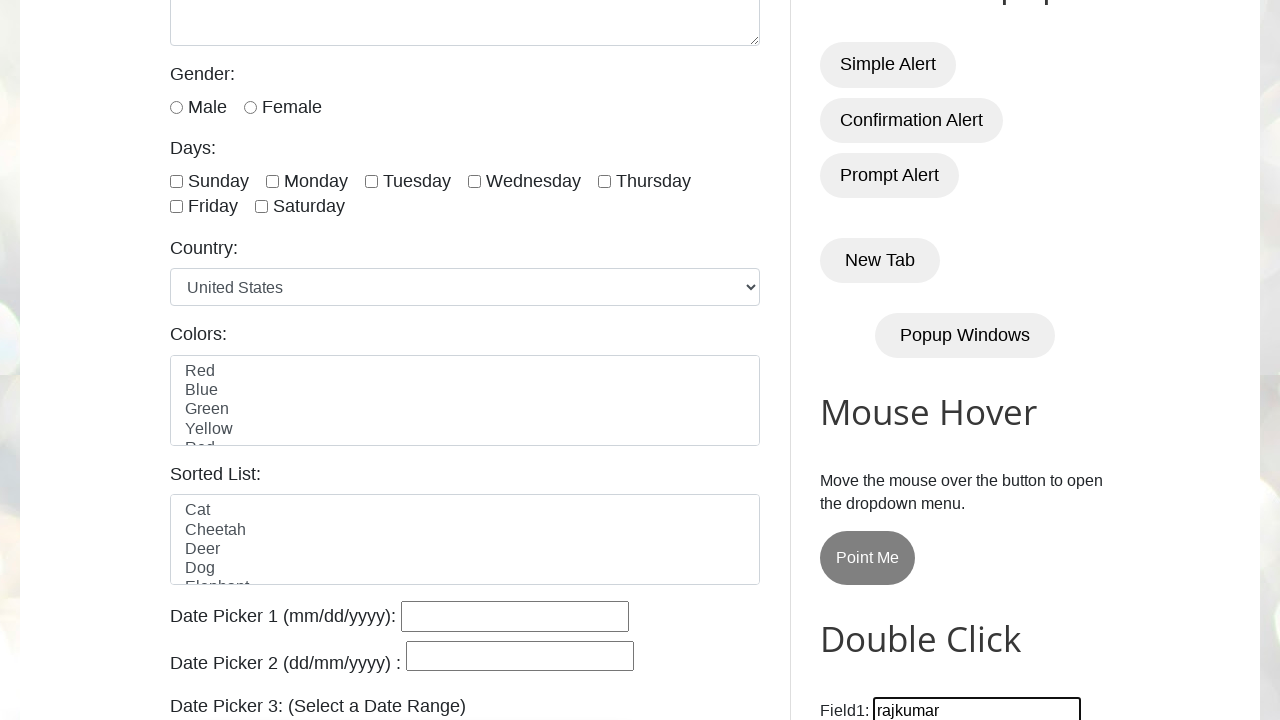

Double-clicked the Copy Text button at (885, 360) on xpath=//button[text()='Copy Text']
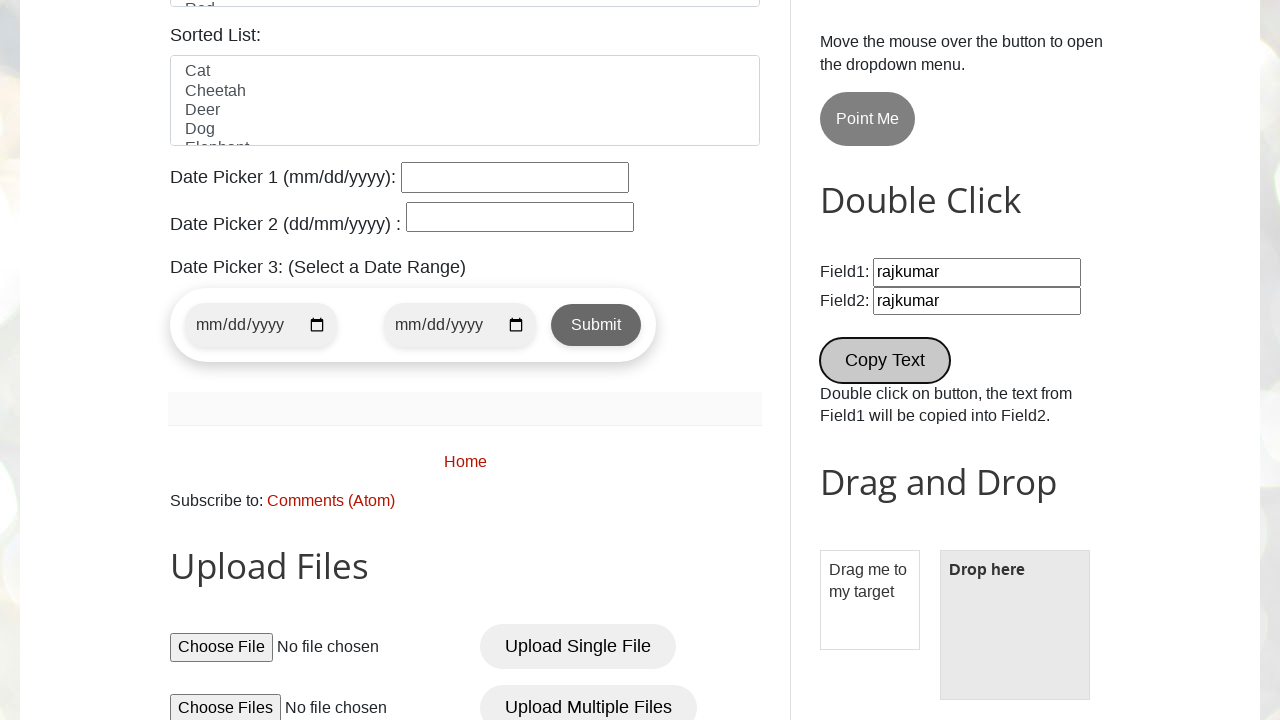

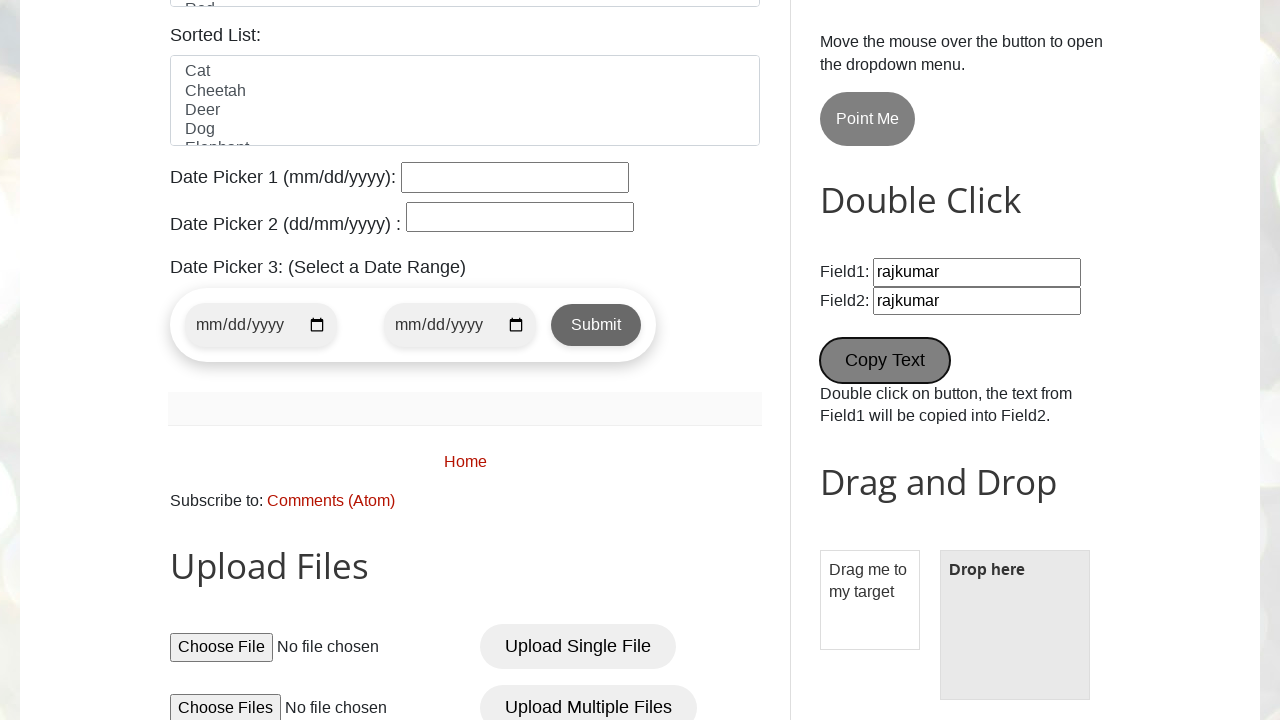